Navigates to The Internet test site and clicks on the Inputs link to navigate to the inputs page

Starting URL: https://the-internet.herokuapp.com/

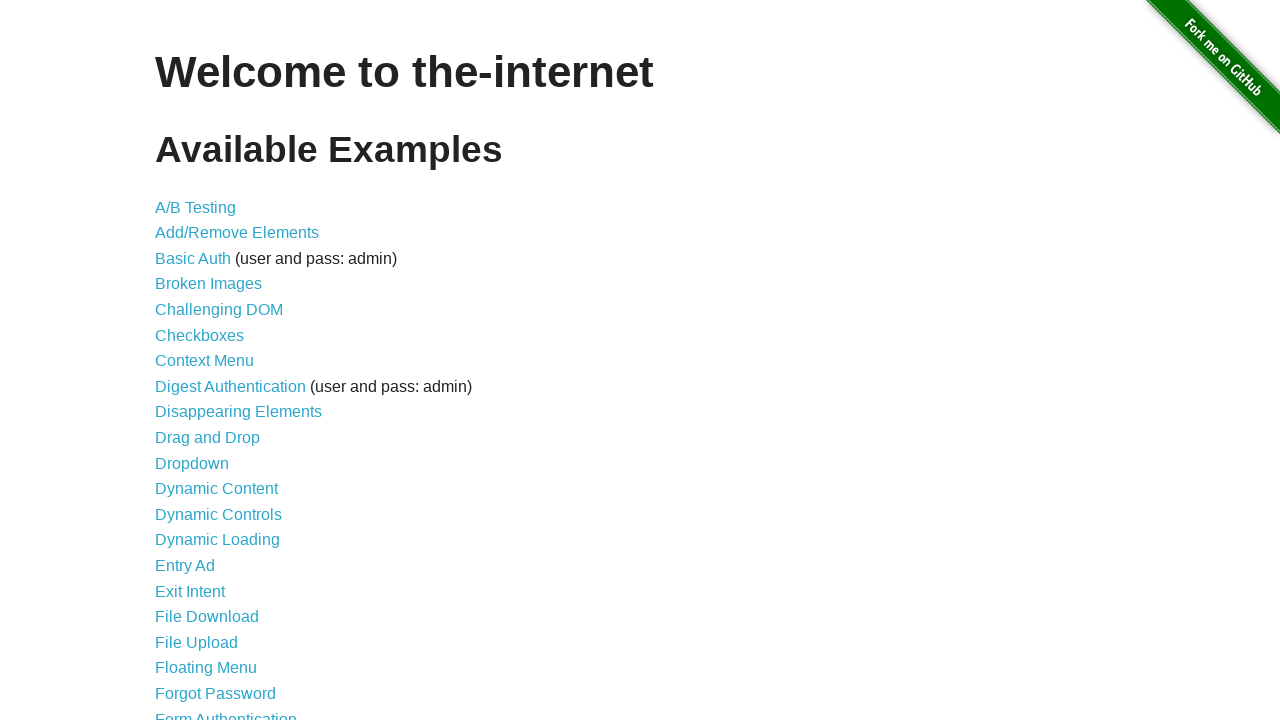

Navigated to The Internet test site
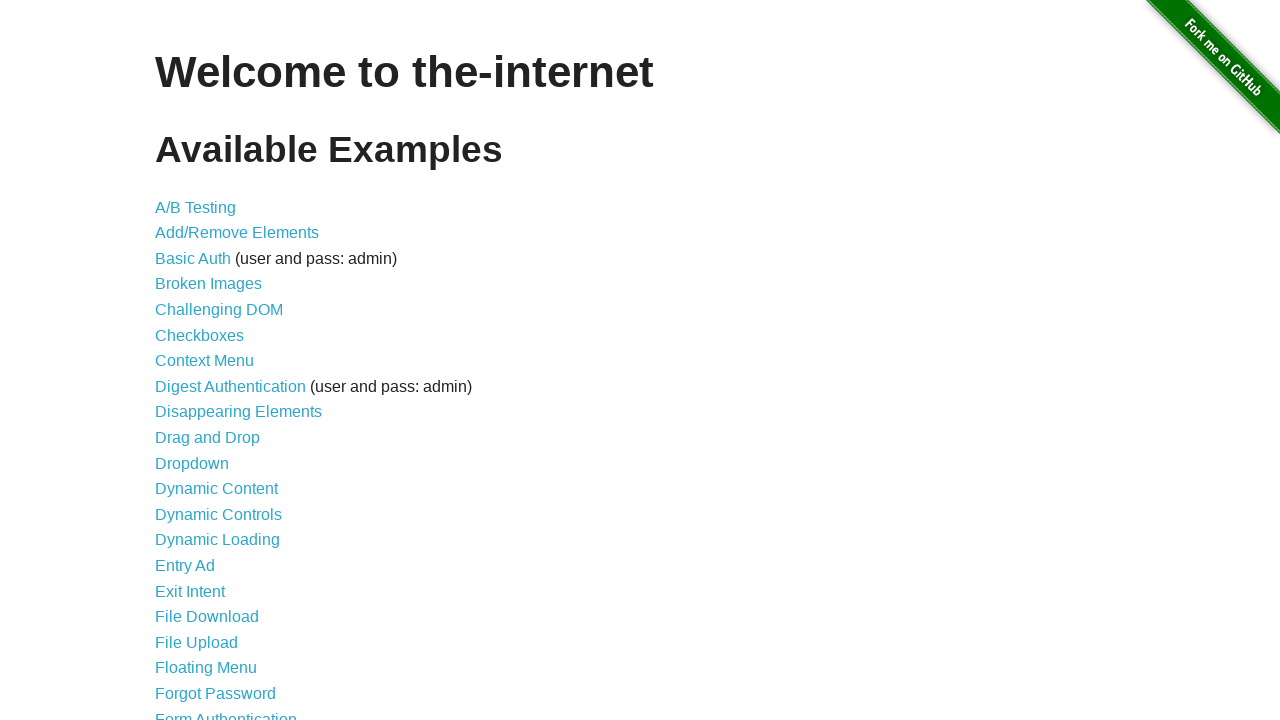

Clicked on the Inputs link at (176, 361) on xpath=//li/a[@href='/inputs']
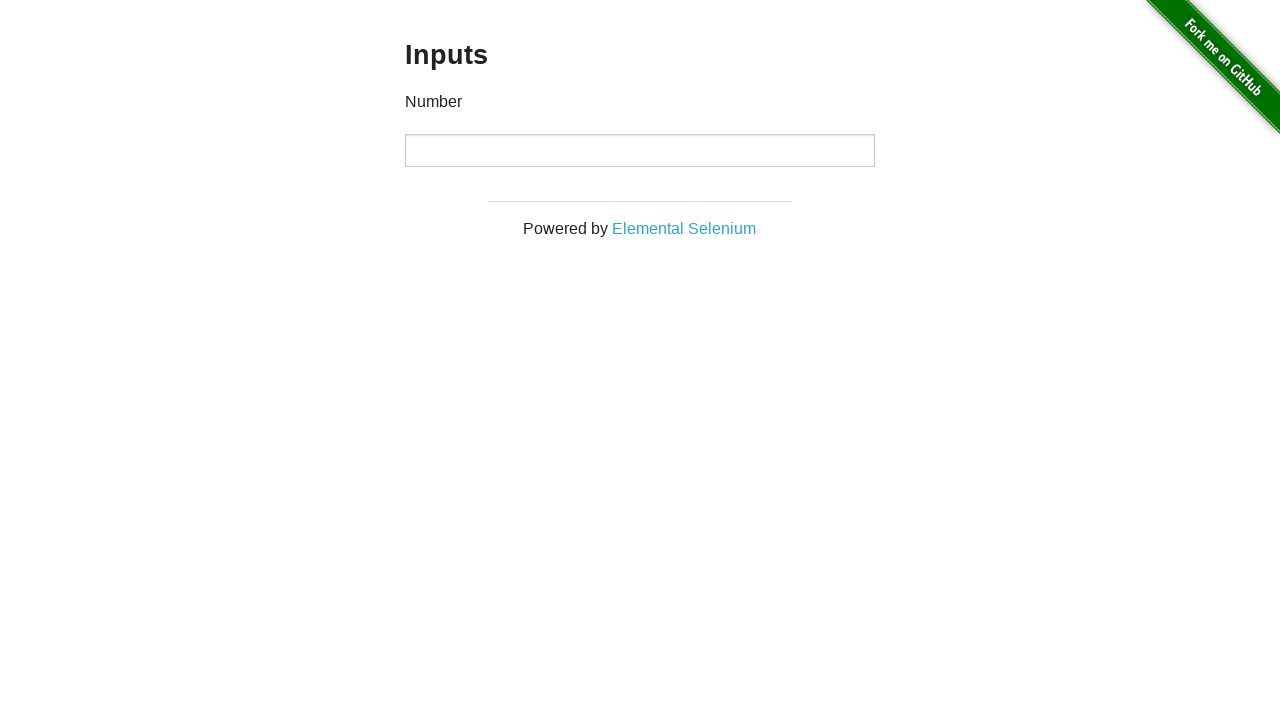

Successfully navigated to the Inputs page
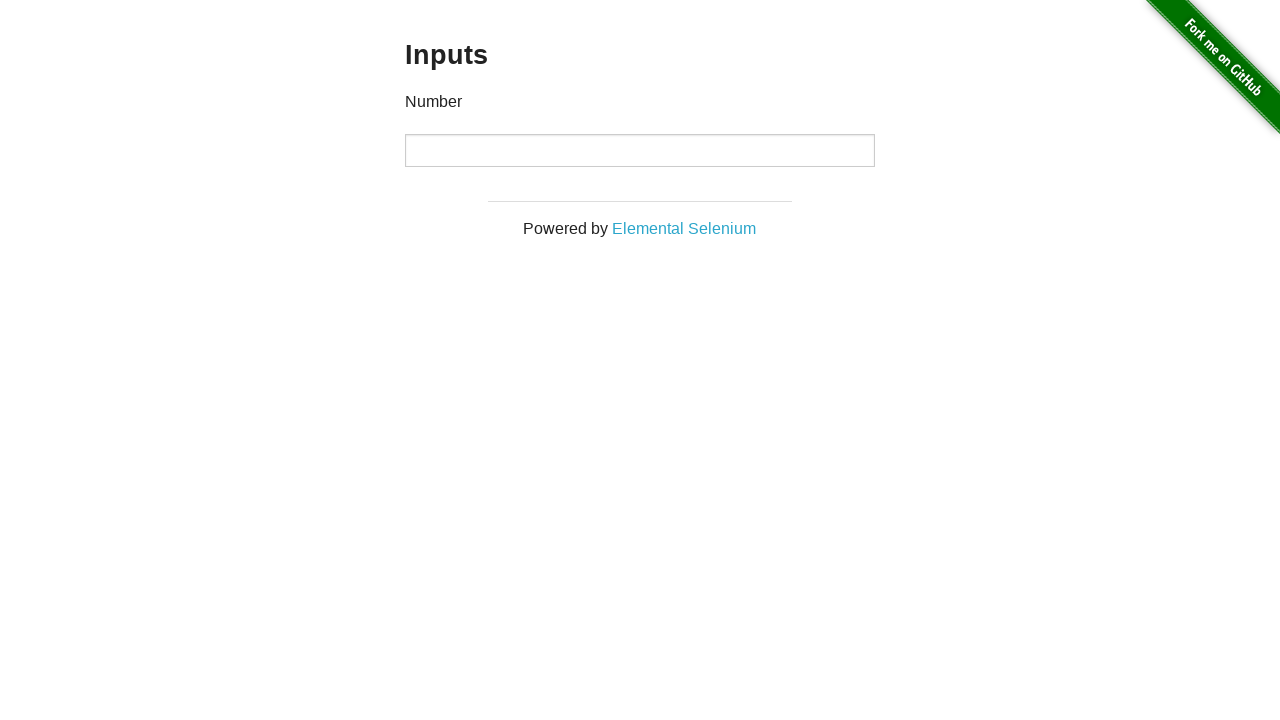

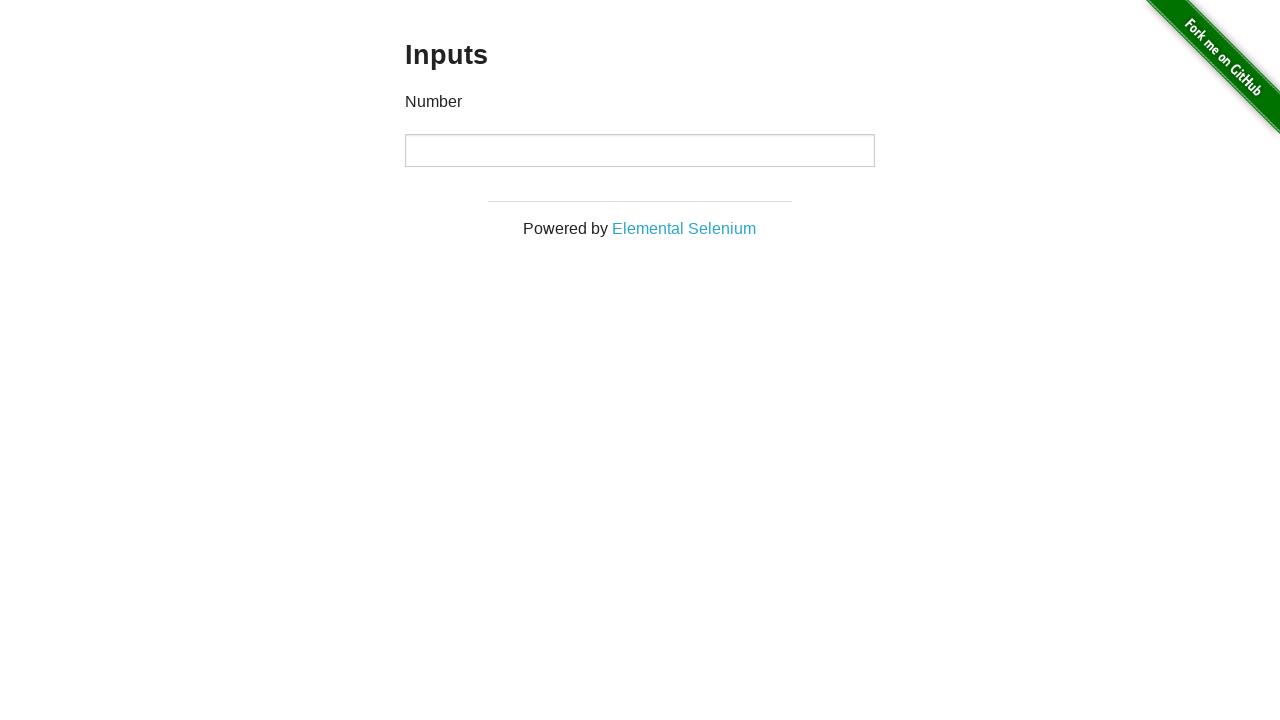